Tests accepting a confirmation dialog by setting up a dialog handler and clicking the trigger button

Starting URL: https://zimaev.github.io/dialog/

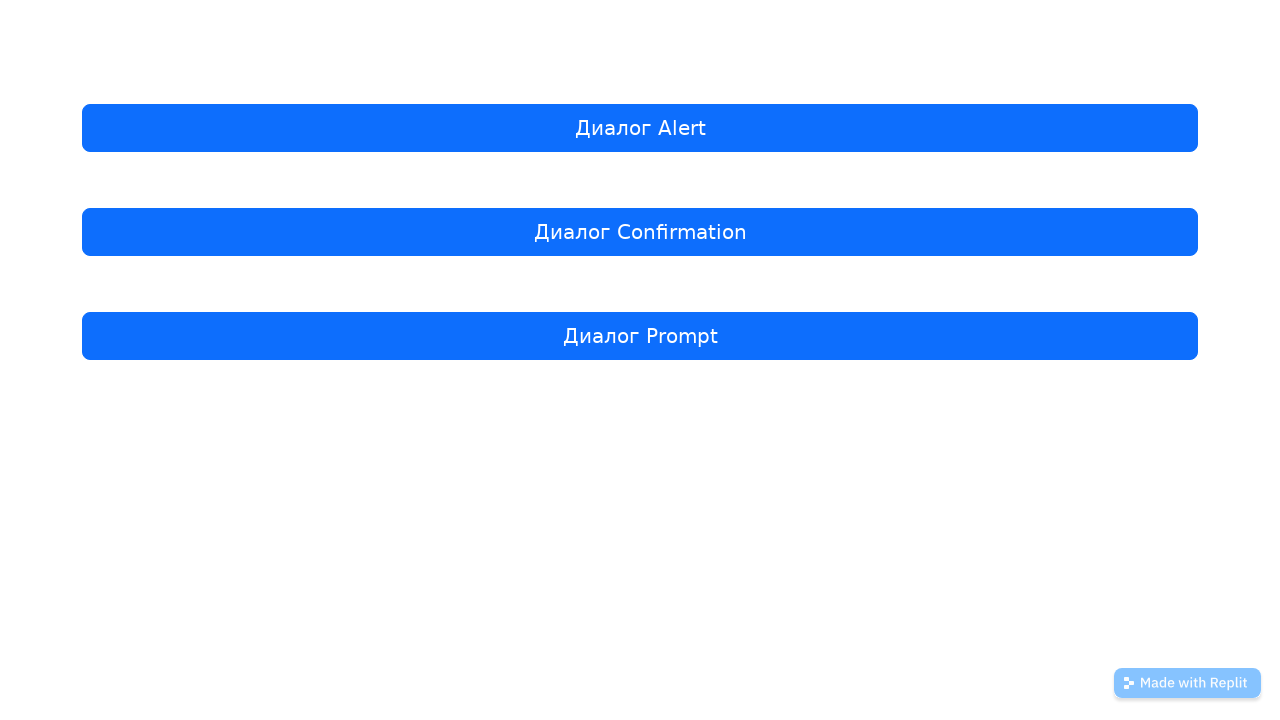

Set up dialog handler to accept all dialogs
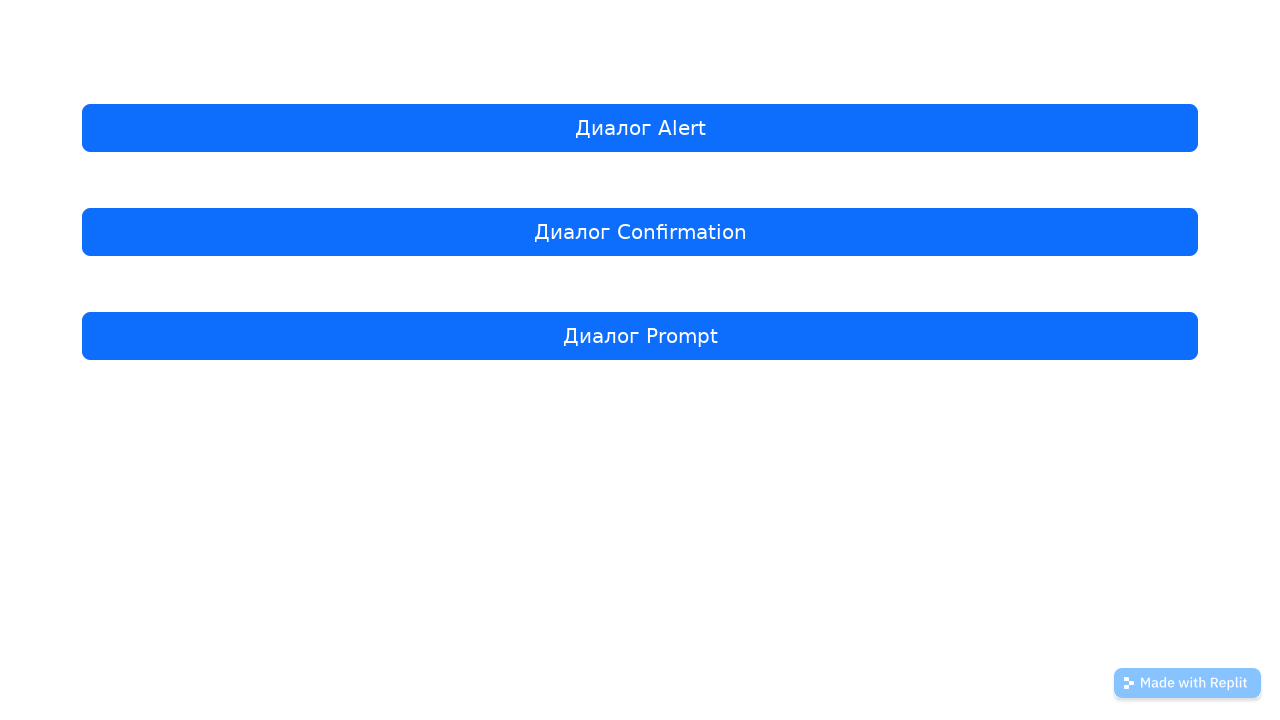

Clicked the Confirmation dialog trigger button at (640, 232) on internal:text="\u0414\u0438\u0430\u043b\u043e\u0433 Confirmation"i
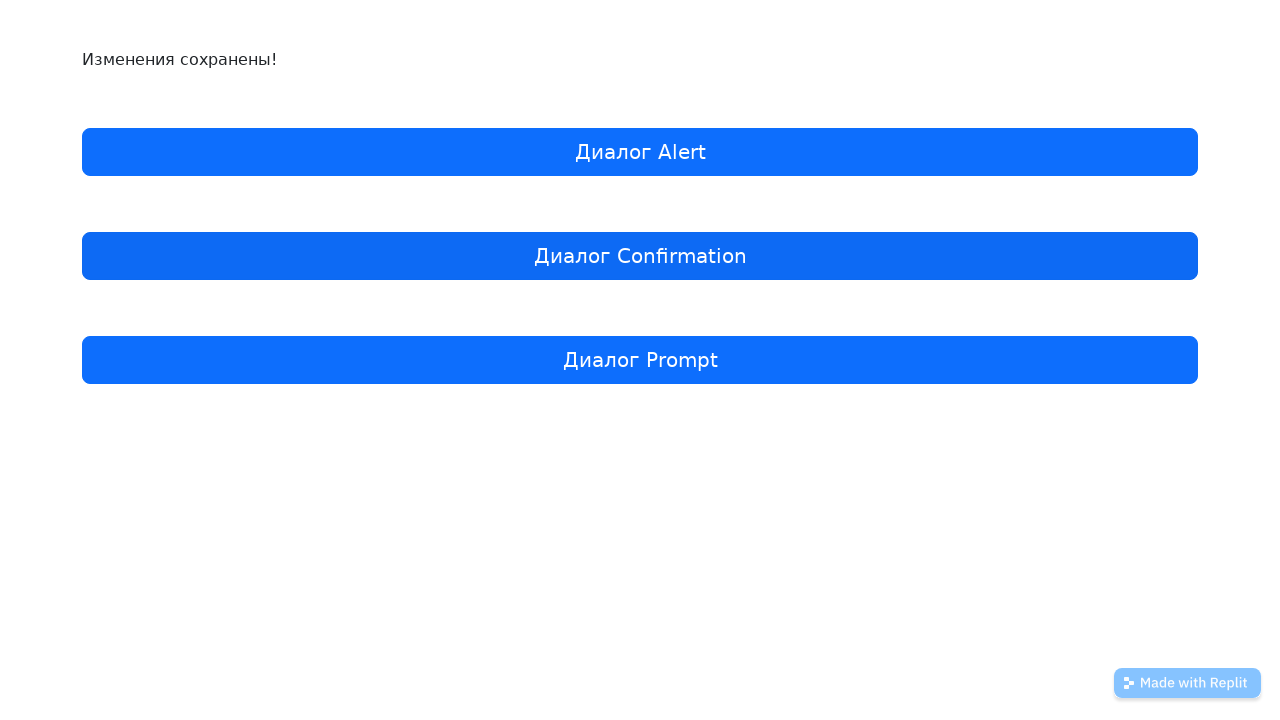

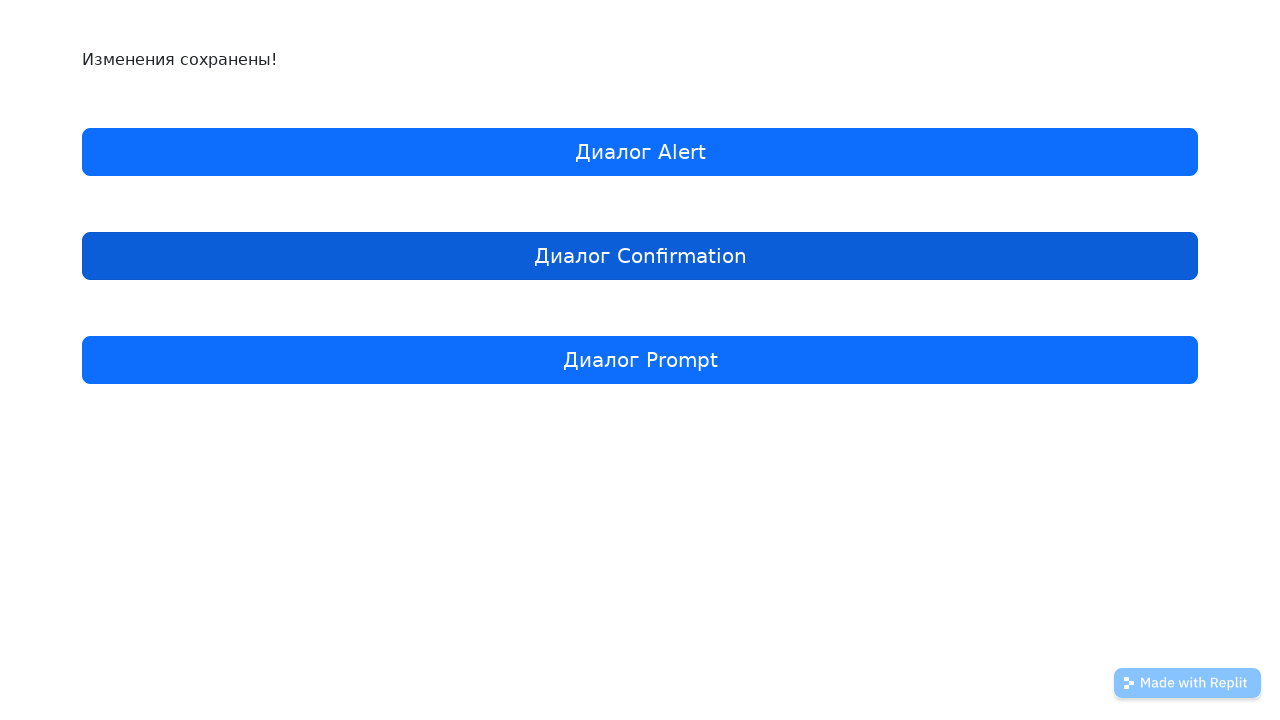